Tests adding a new todo item "Learn Selenium" to the todo list and verifies it appears in the list

Starting URL: https://lambdatest.github.io/sample-todo-app/

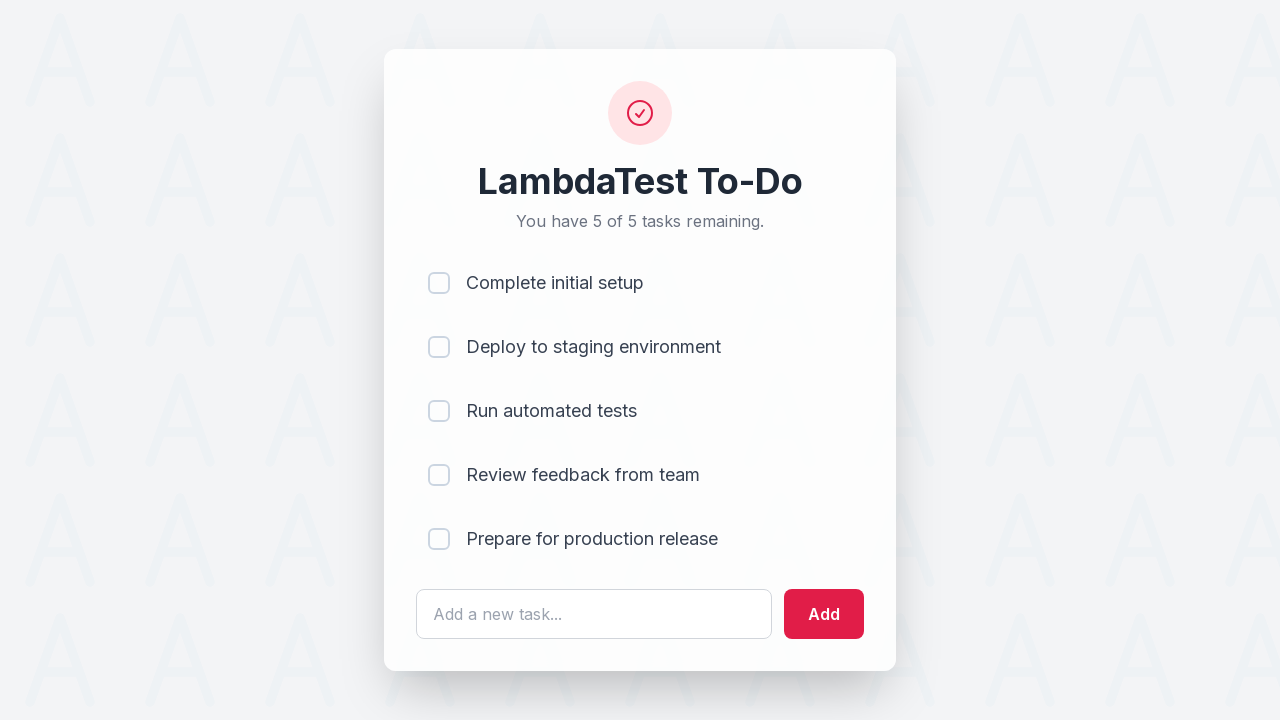

Filled todo input field with 'Learn Selenium' on #sampletodotext
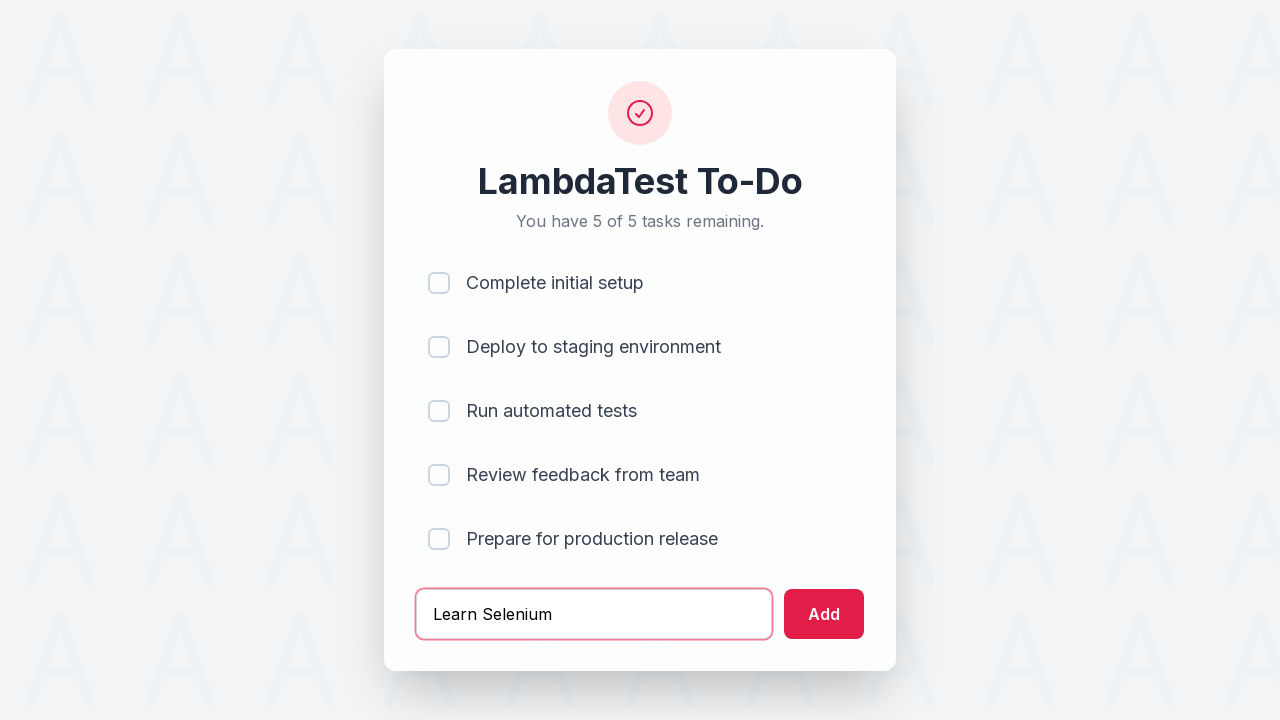

Pressed Enter to add the todo item to the list on #sampletodotext
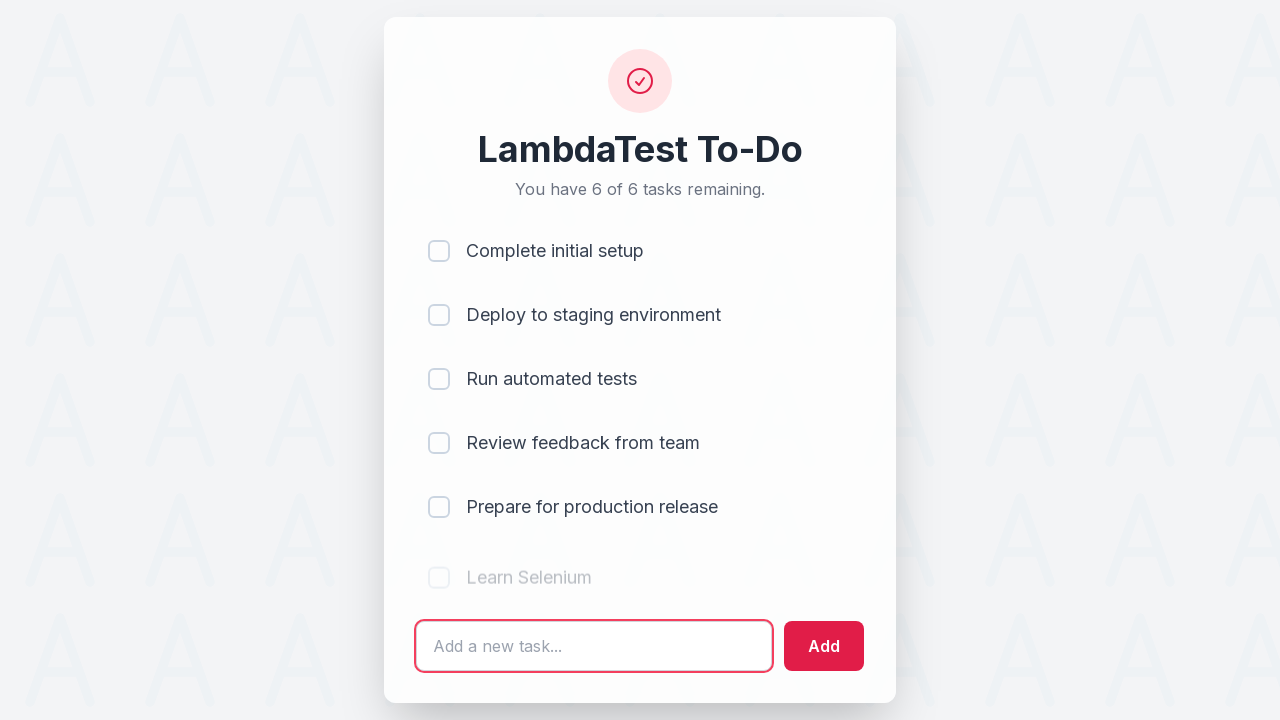

Verified that the new todo item 'Learn Selenium' appears in the list
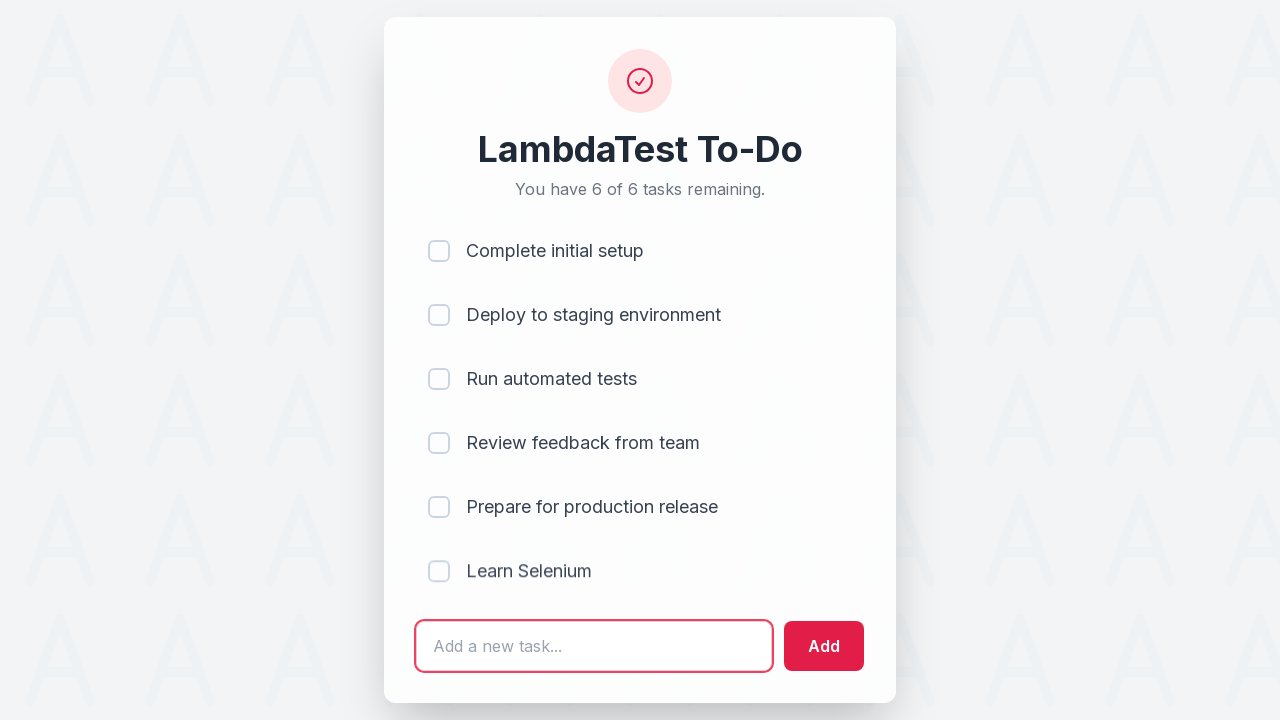

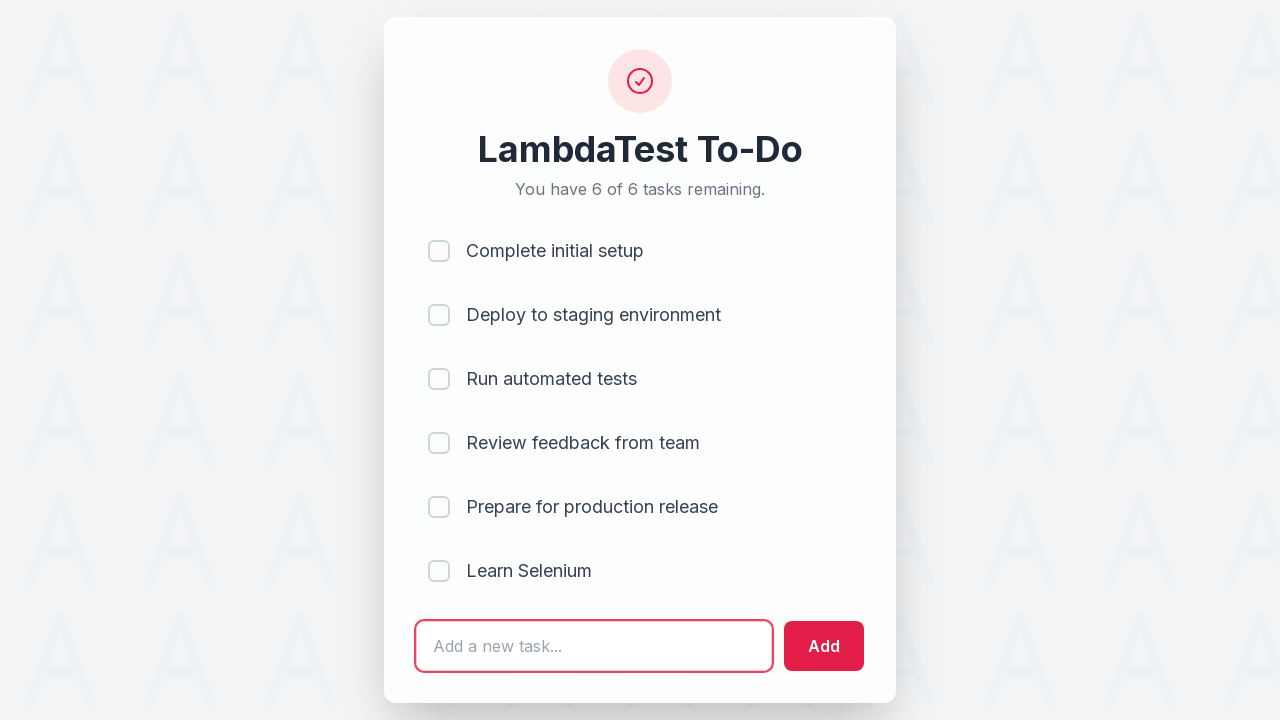